Tests table sorting by clicking the "Email" column header and verifying the values are sorted in ascending order

Starting URL: http://the-internet.herokuapp.com/tables

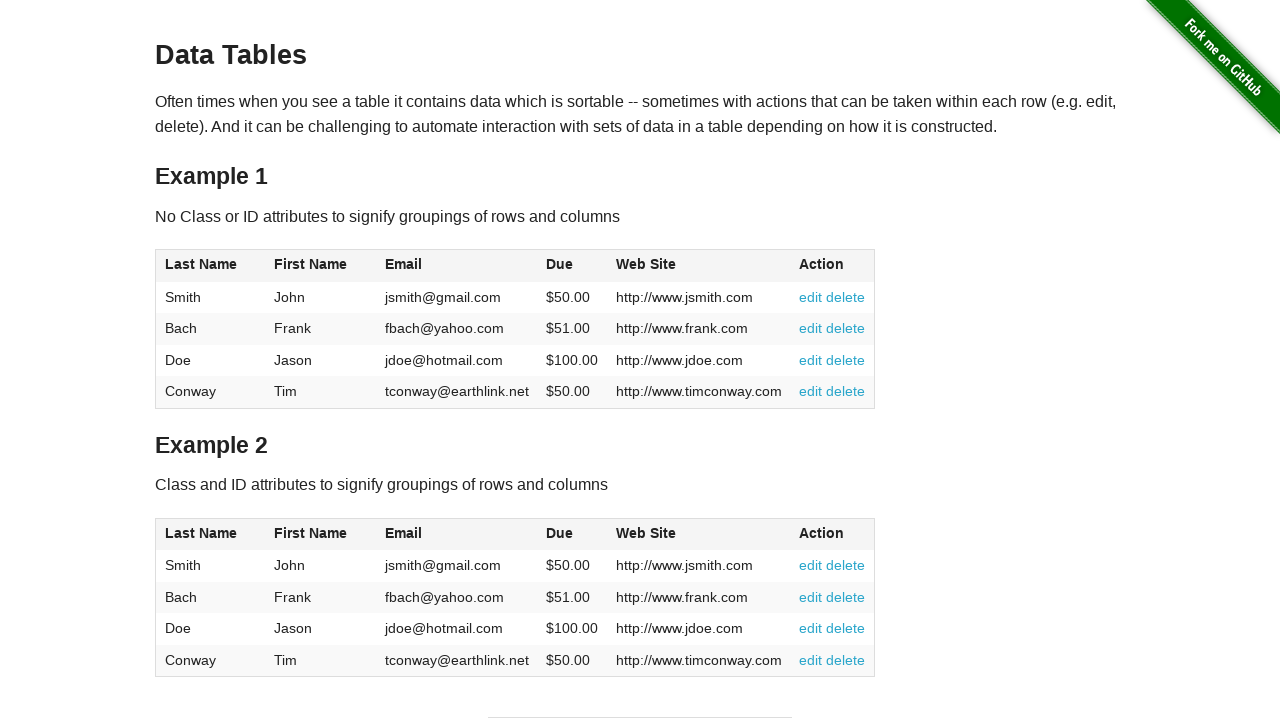

Clicked Email column header to sort ascending at (457, 266) on #table1 thead tr th:nth-of-type(3)
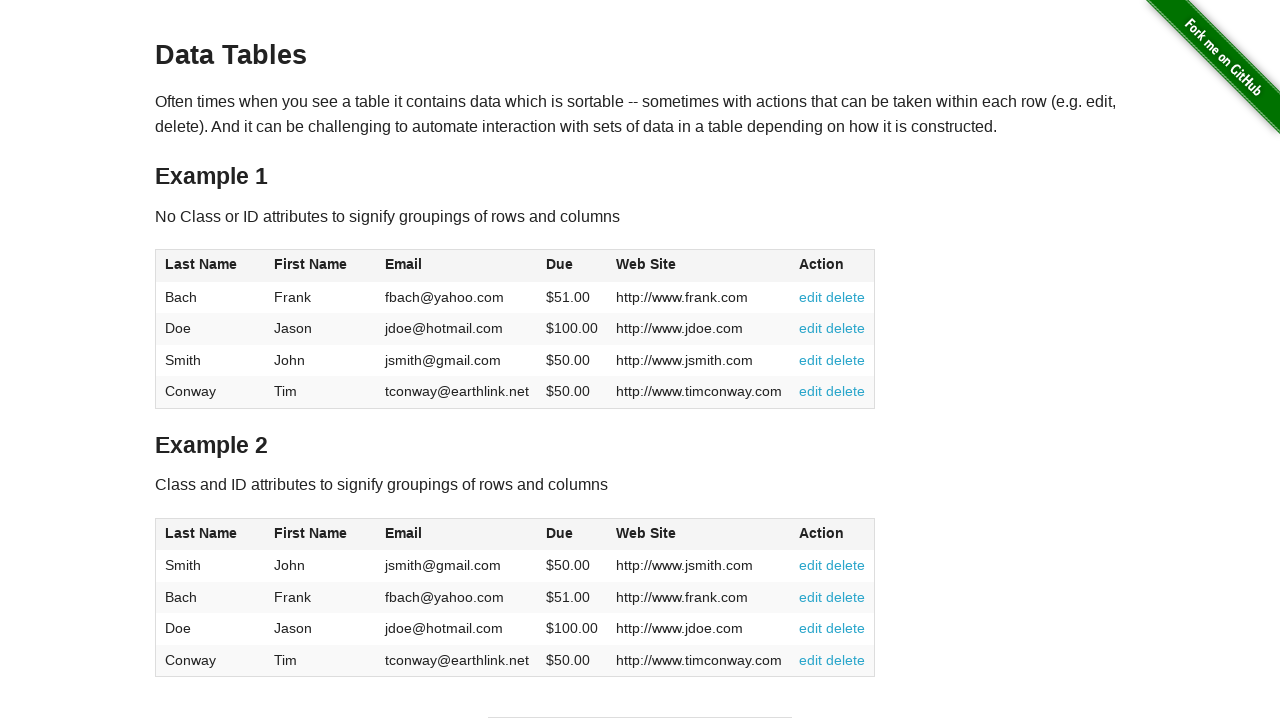

Table sorted by Email column in ascending order
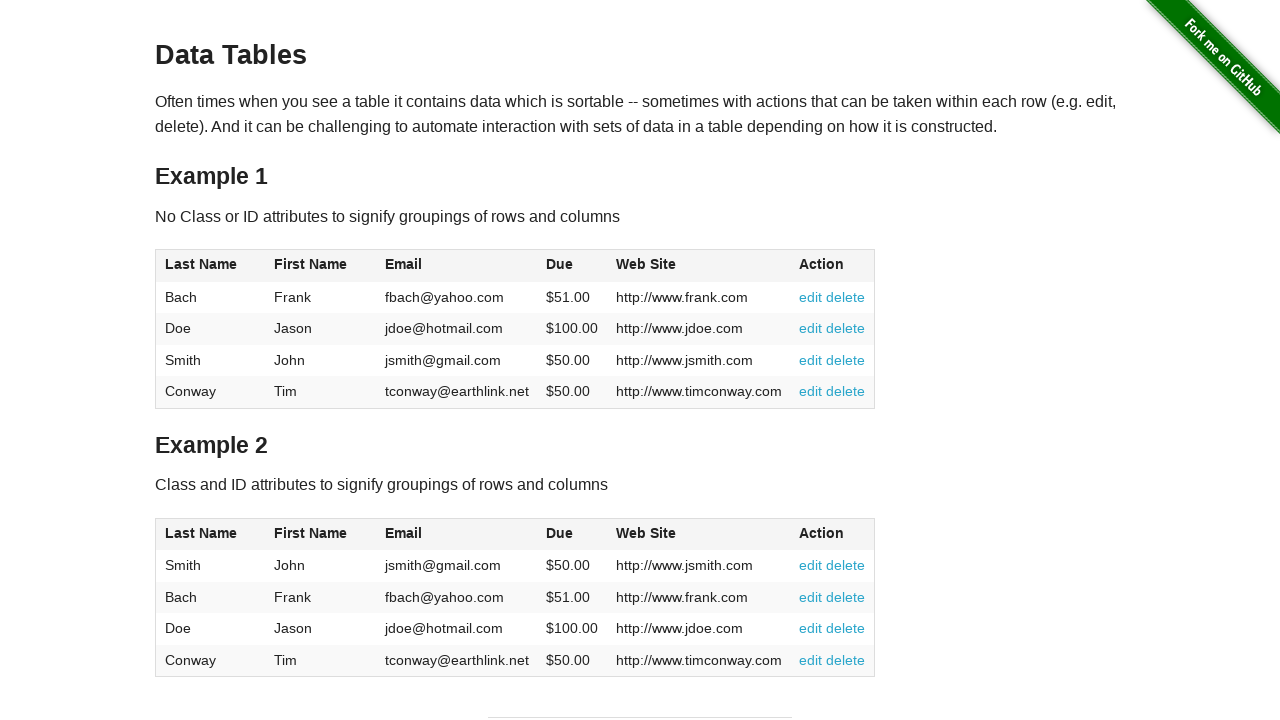

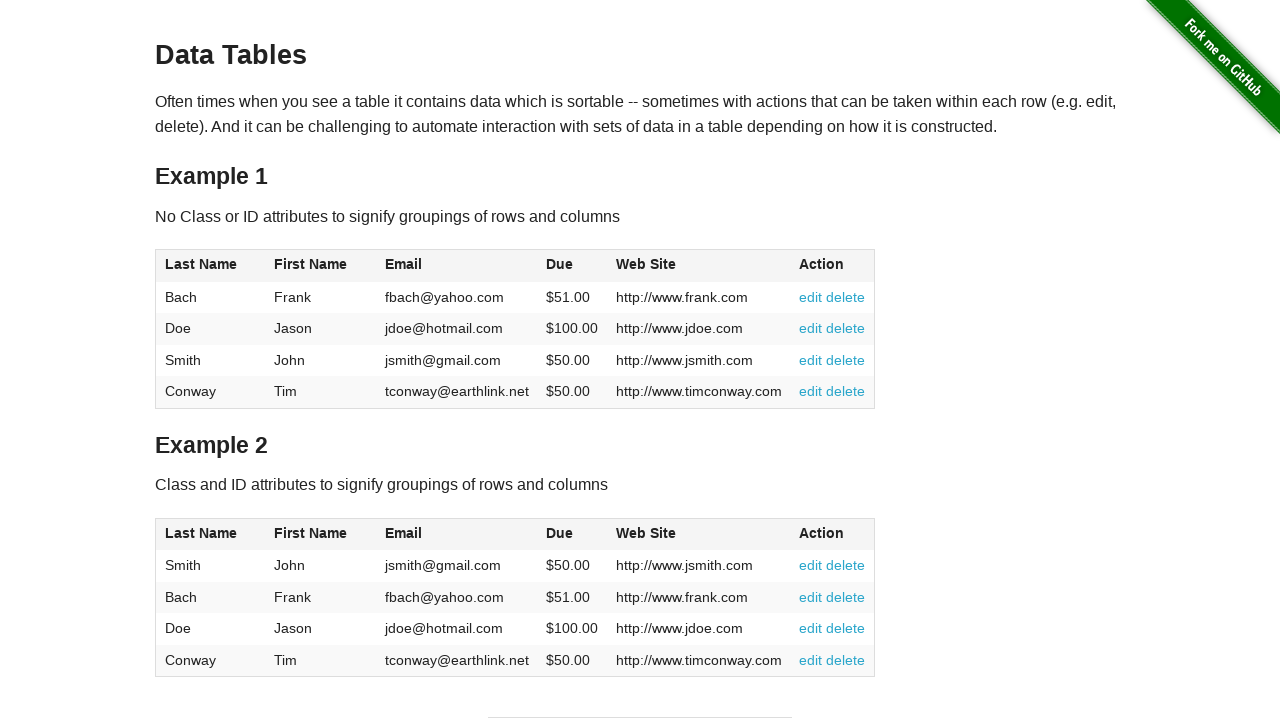